Tests comment form validation by leaving the username field empty and verifying the error message

Starting URL: https://rapchieuphim.com/phim/black-panther-wakanda-bat-diet#box-comments

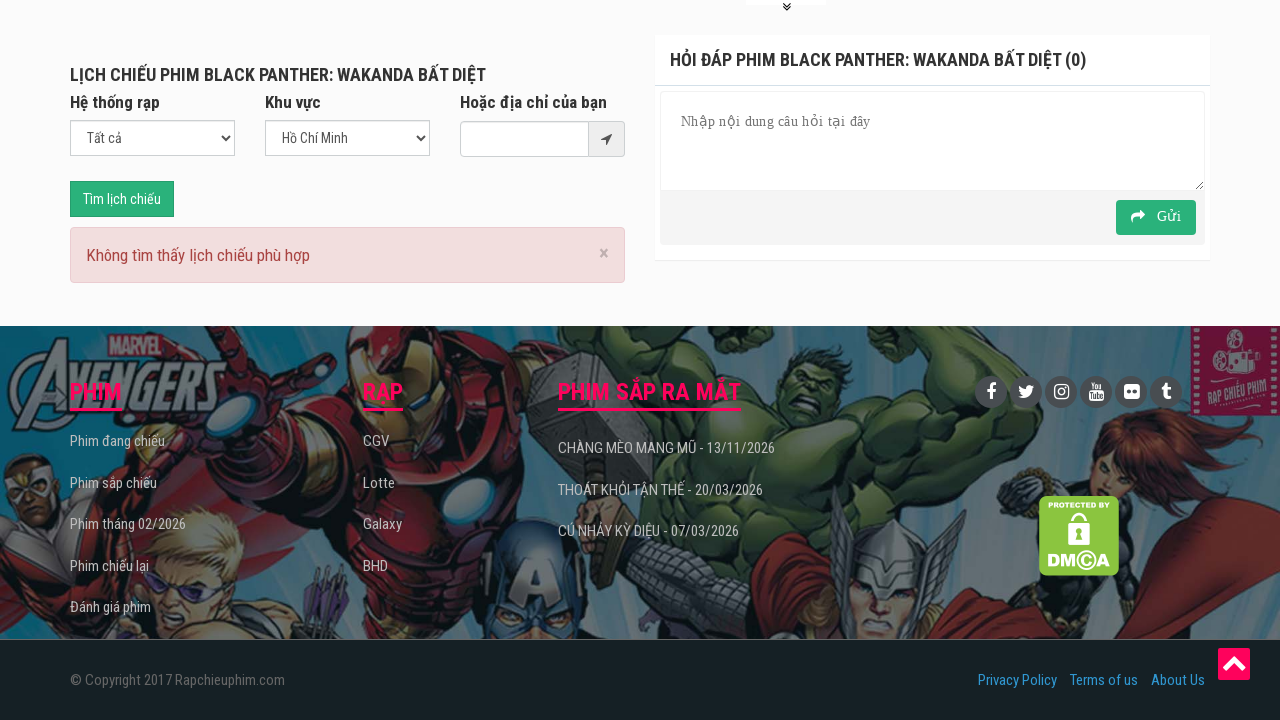

Clicked on message field to activate comment form at (932, 141) on textarea[name='message']
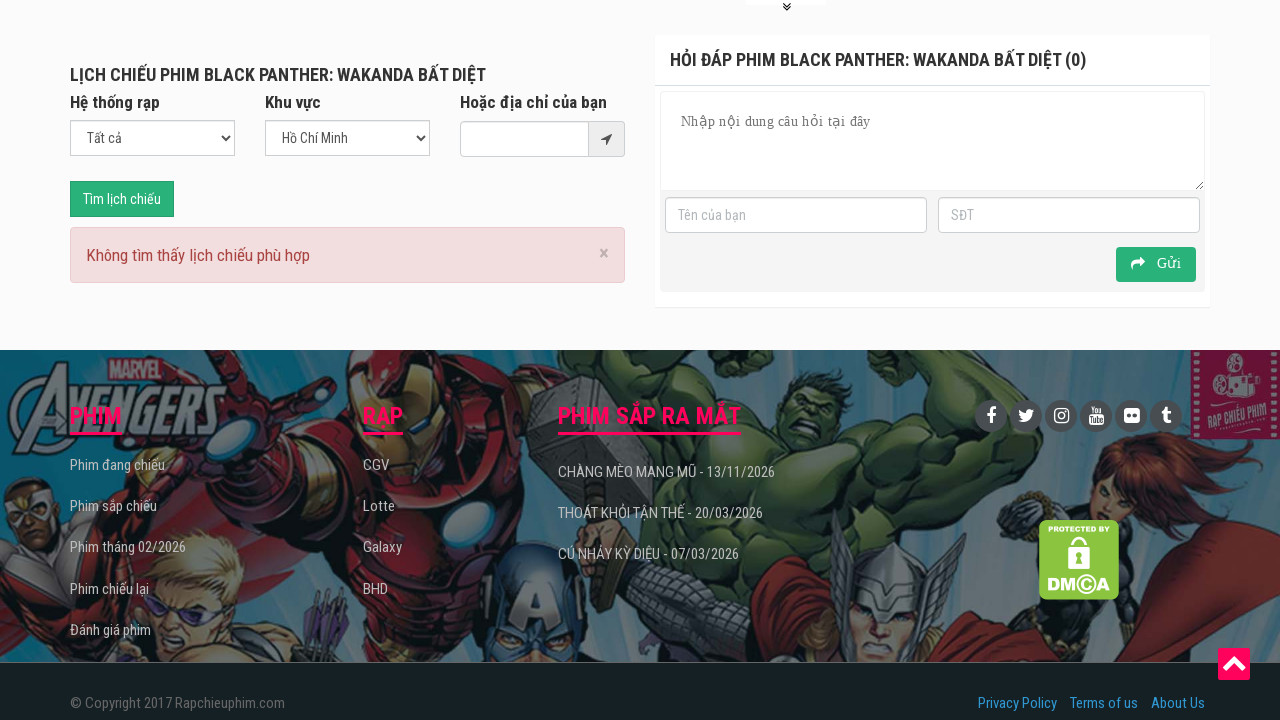

Left username field empty on input[name='username']
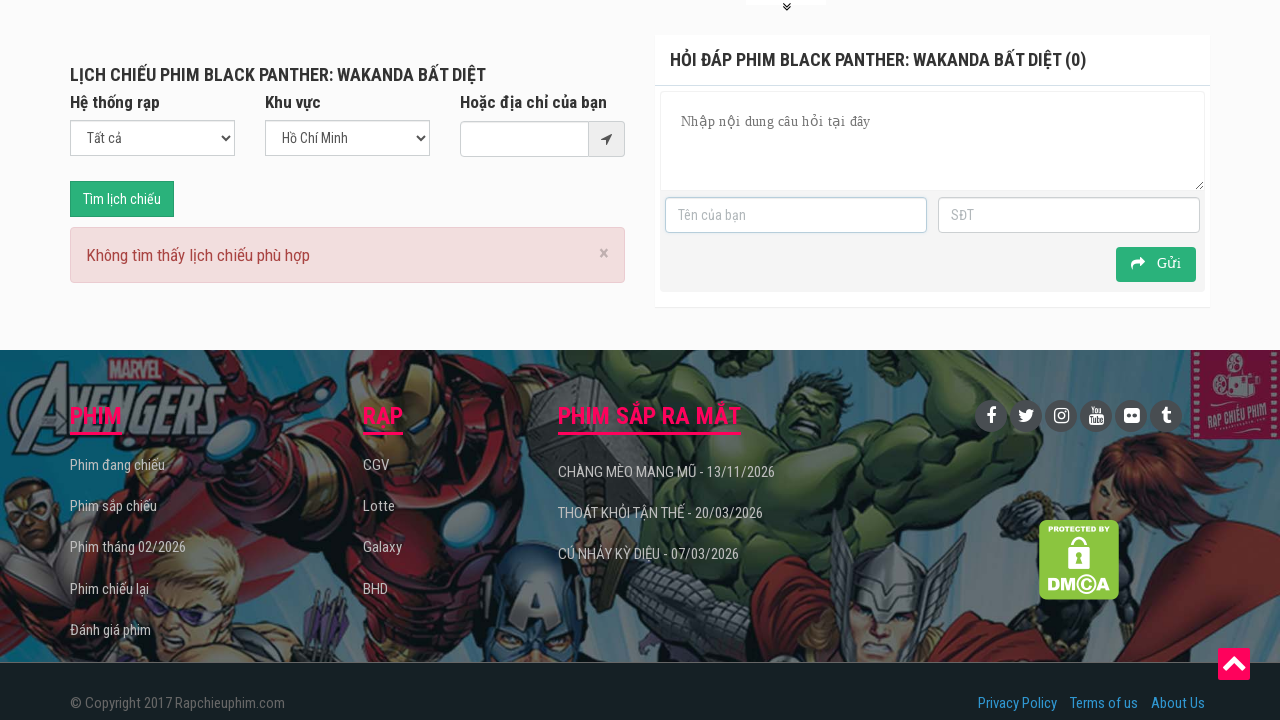

Filled phone field with '0345605483' on input[name='userphone']
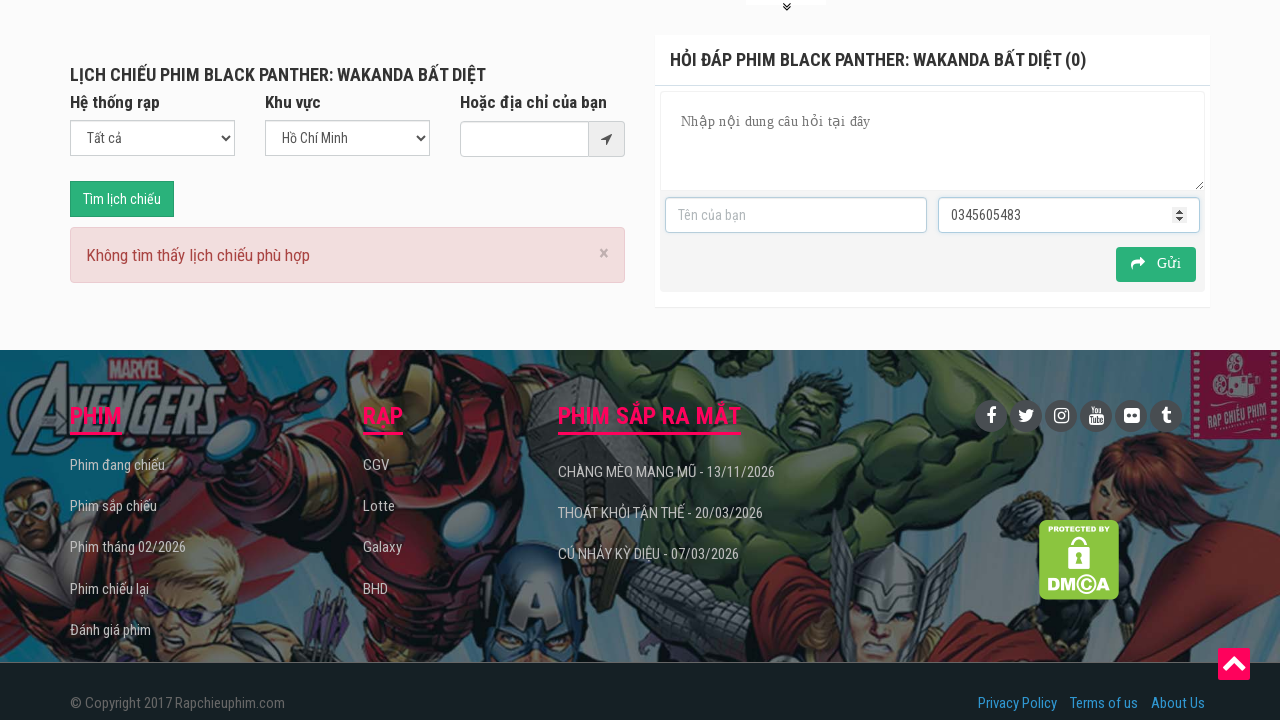

Filled message field with 'Phim hay quá nhaaa' on textarea[name='message']
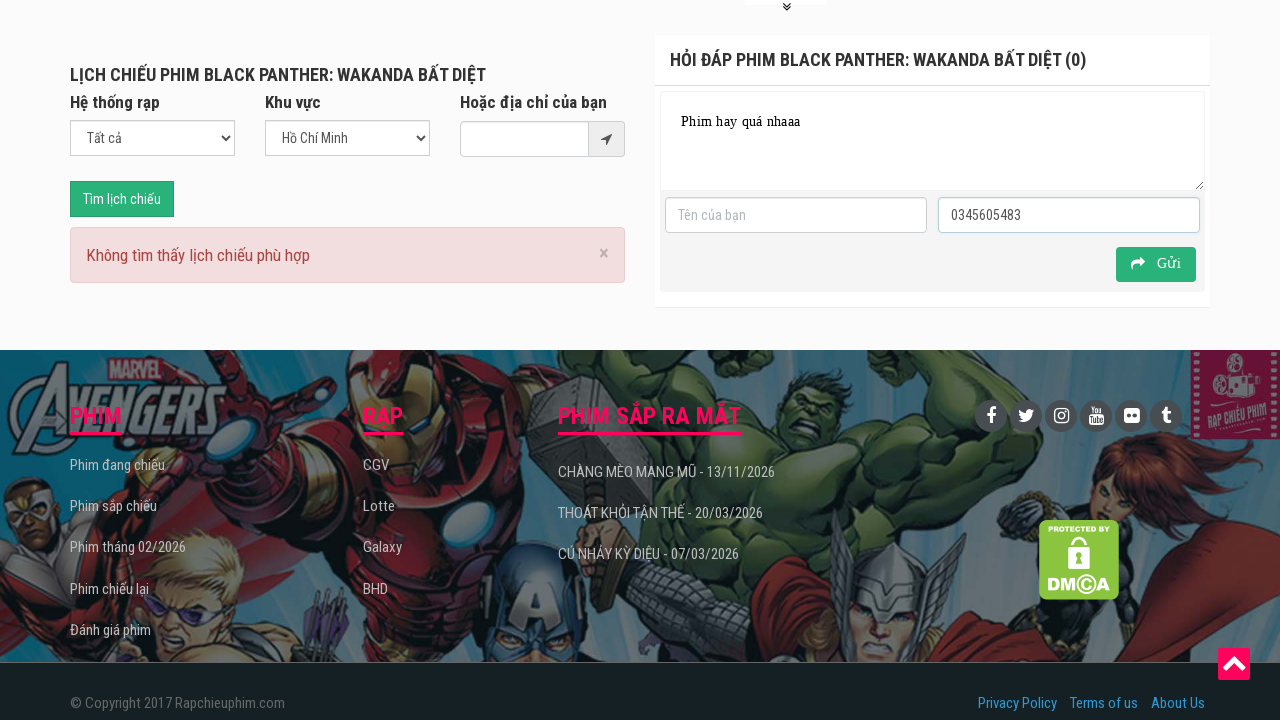

Clicked submit button to submit comment form at (1156, 264) on button.btn.btn-success.green
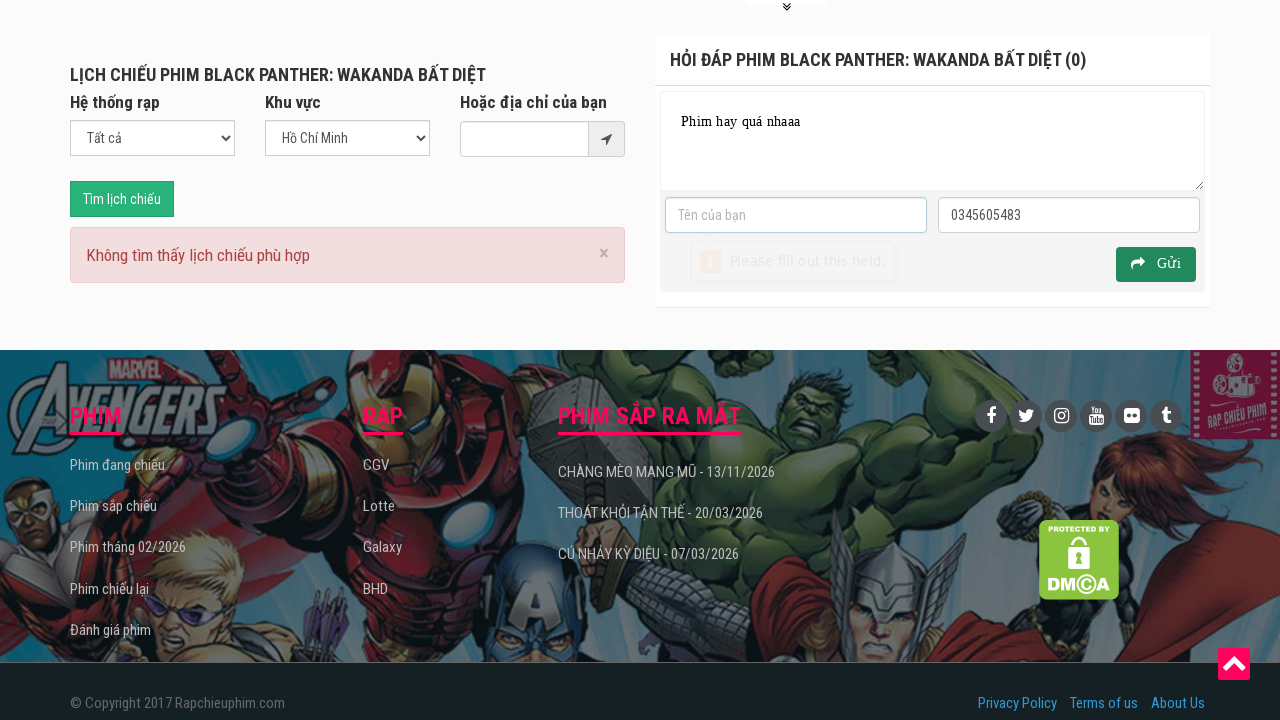

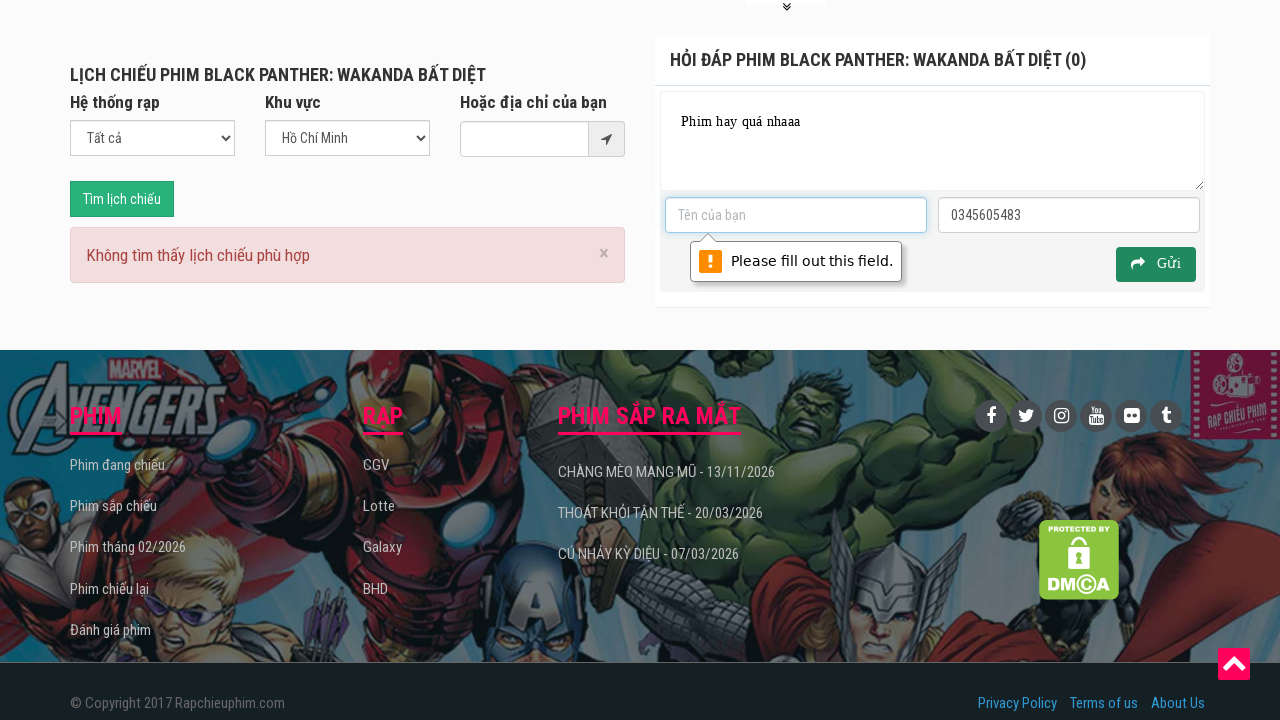